Tests dropdown selection functionality by selecting options using different methods (index, value, and visible text)

Starting URL: https://www.globalsqa.com/demo-site/select-dropdown-menu/

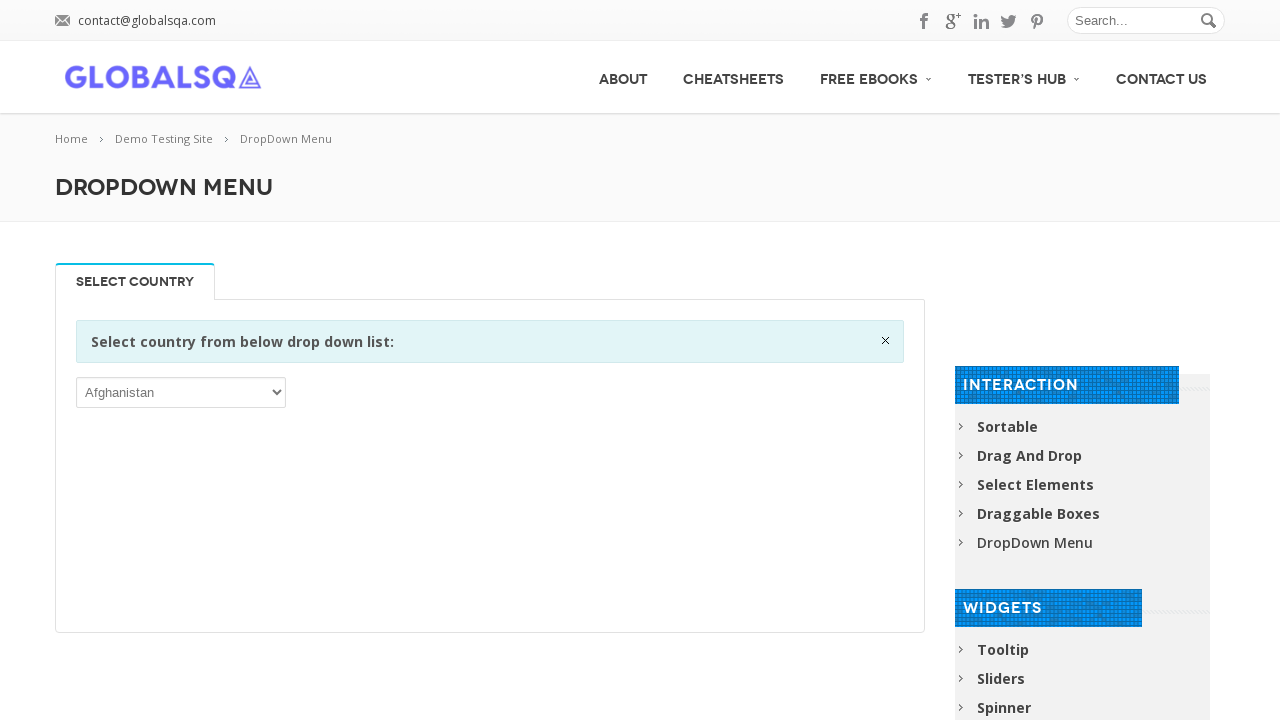

Located the dropdown select element
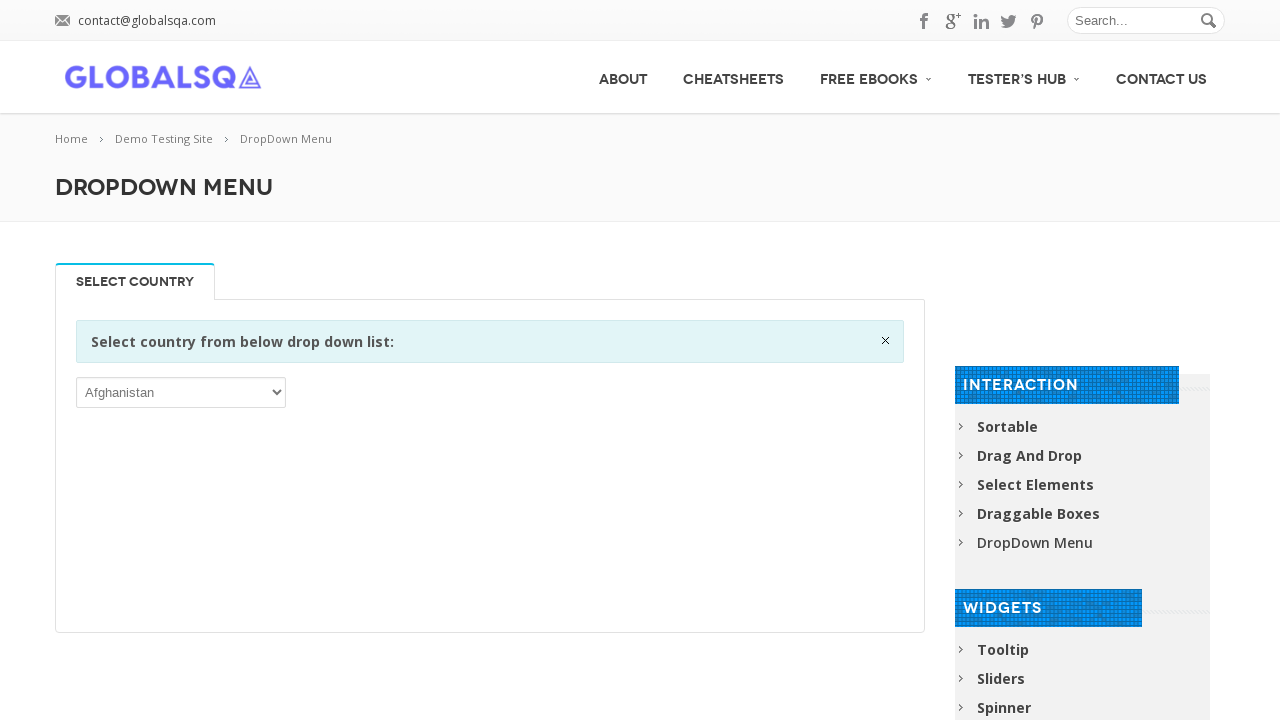

Selected option by index 5 (6th option) on select >> nth=0
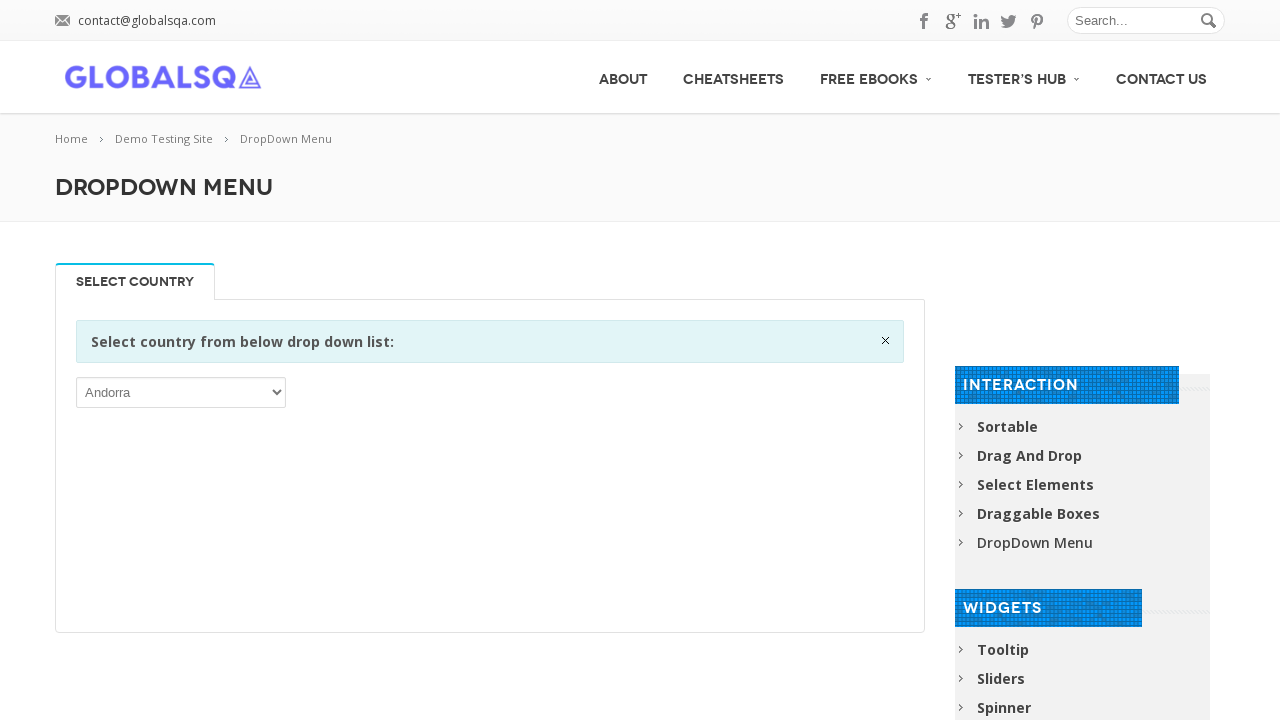

Selected option with value 'AUS' on select >> nth=0
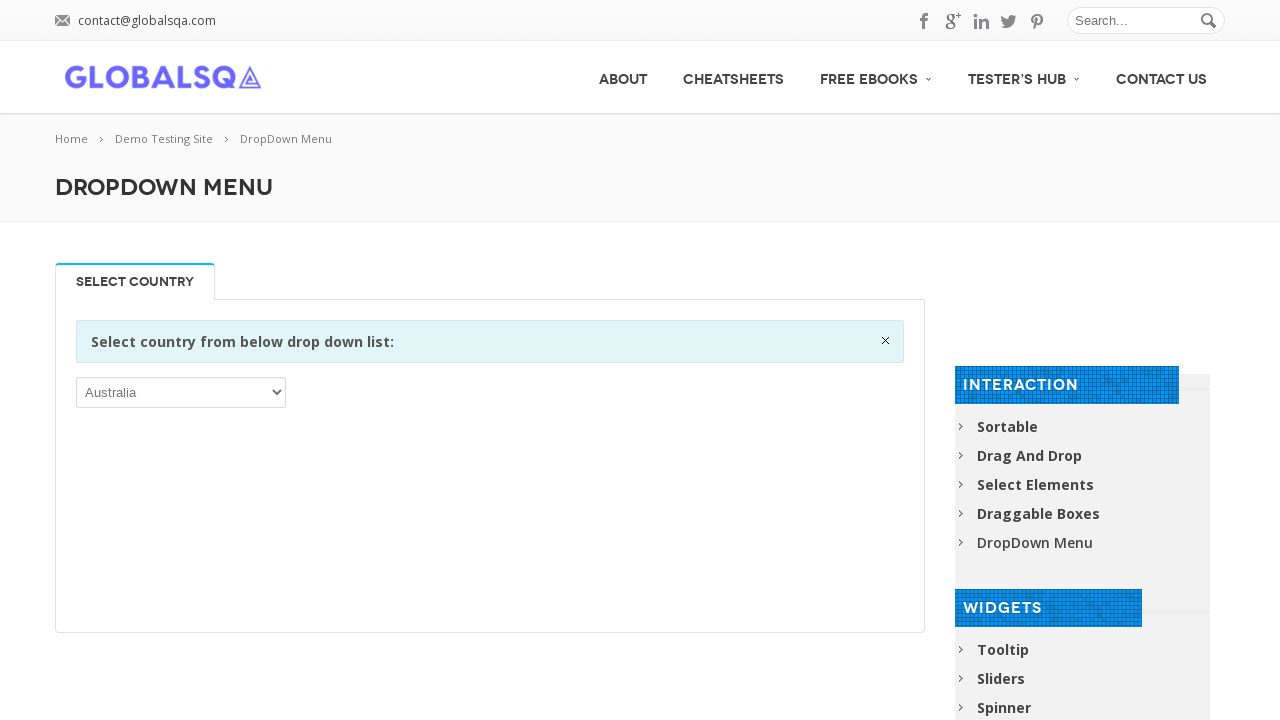

Selected option with visible text 'Bahamas' on select >> nth=0
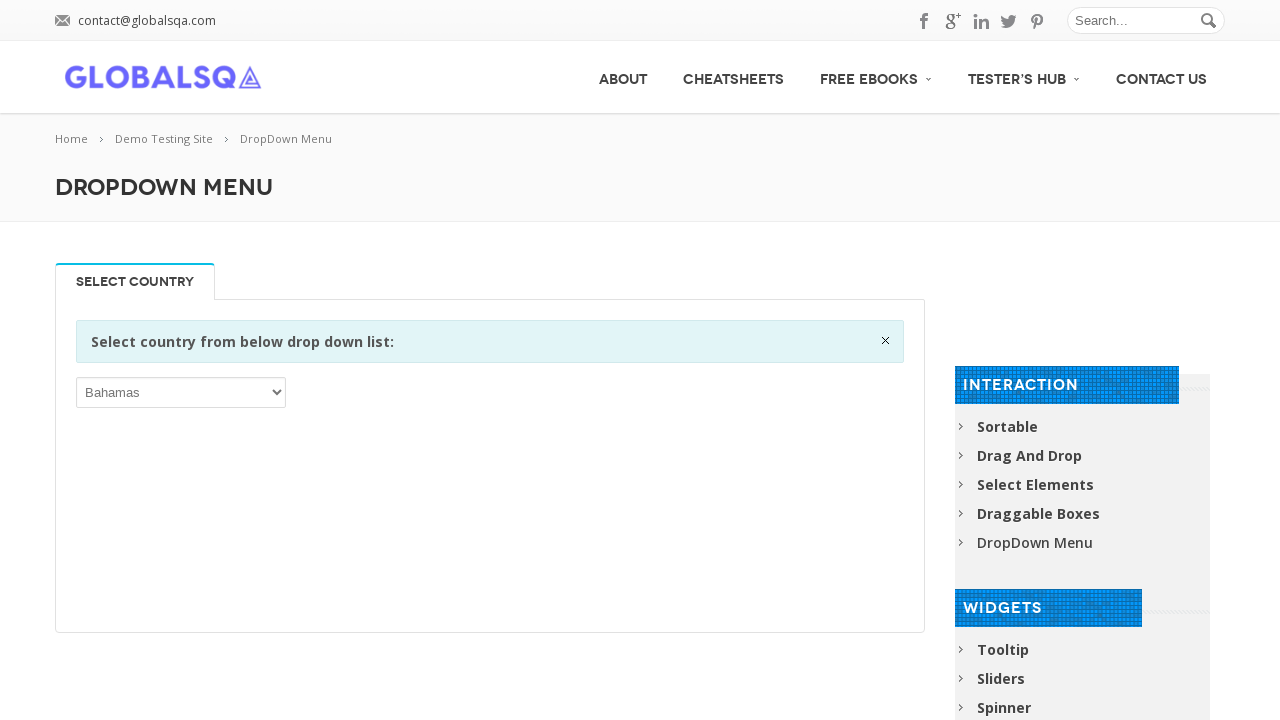

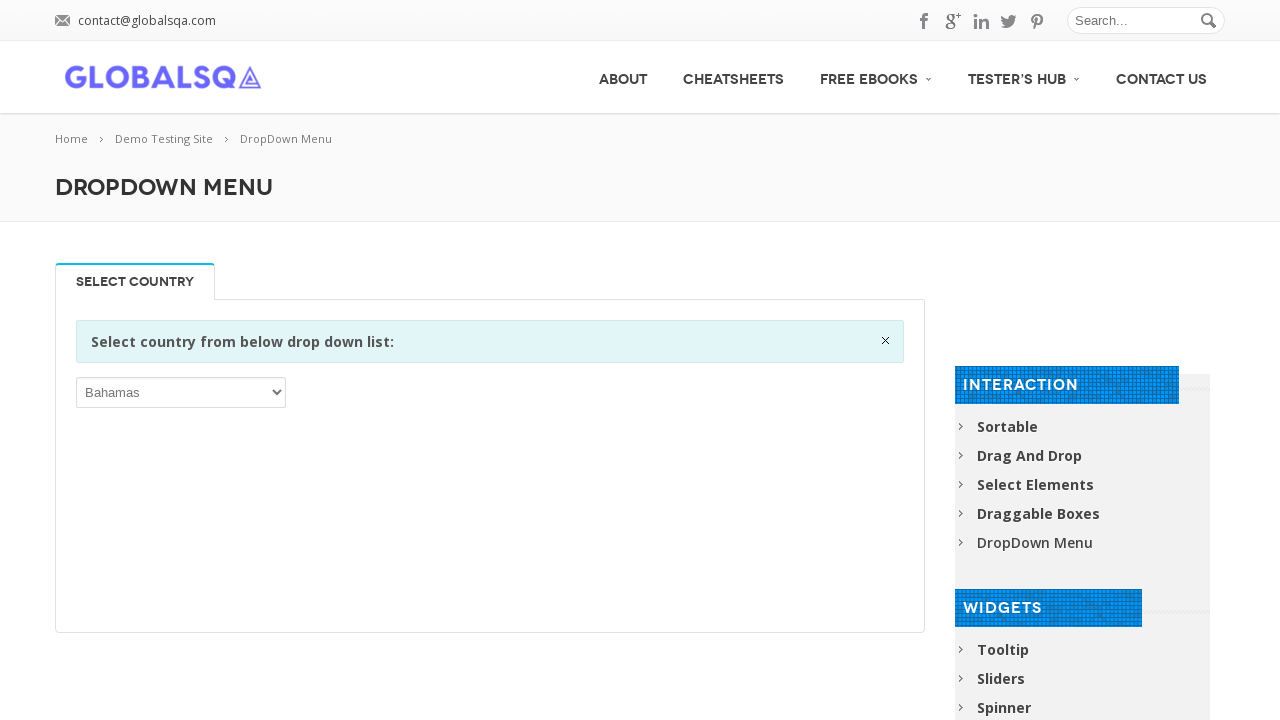